Tests dropdown/select element interaction by selecting options using three different methods: by index, by value, and by visible text

Starting URL: https://cursoautomacao.netlify.app/

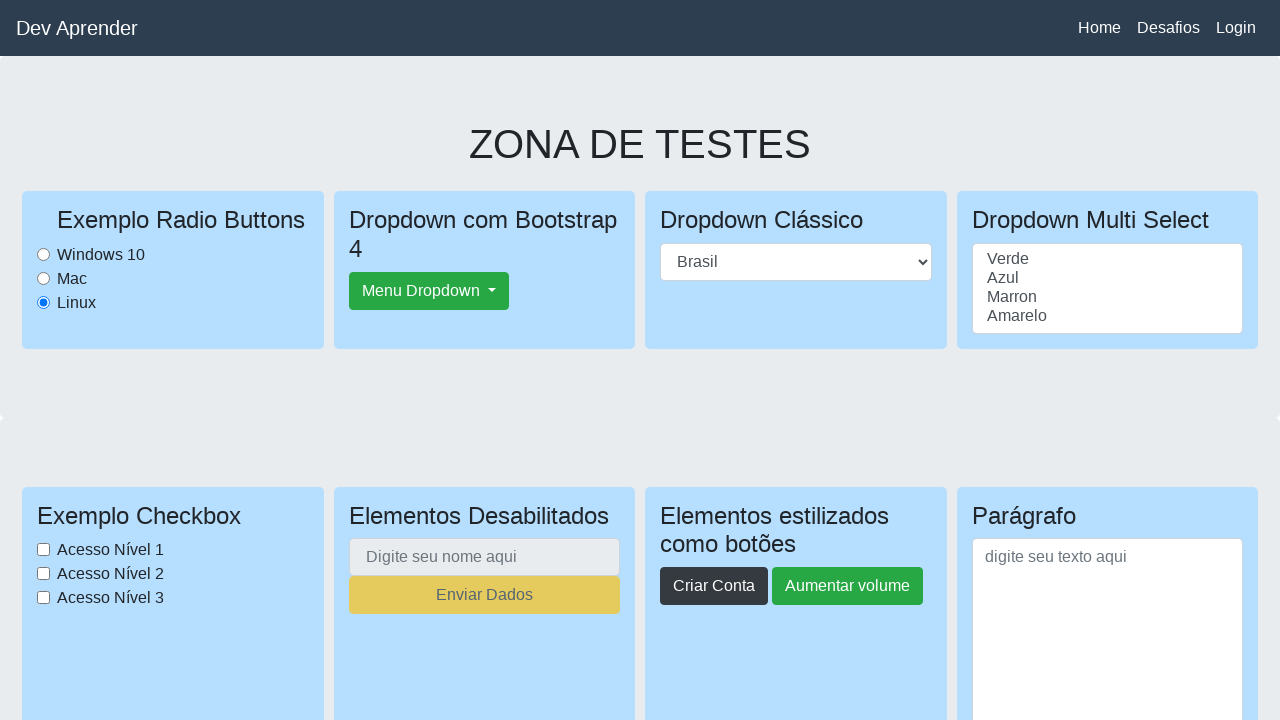

Selected 3rd option (index 2) from country dropdown on select#paisselect
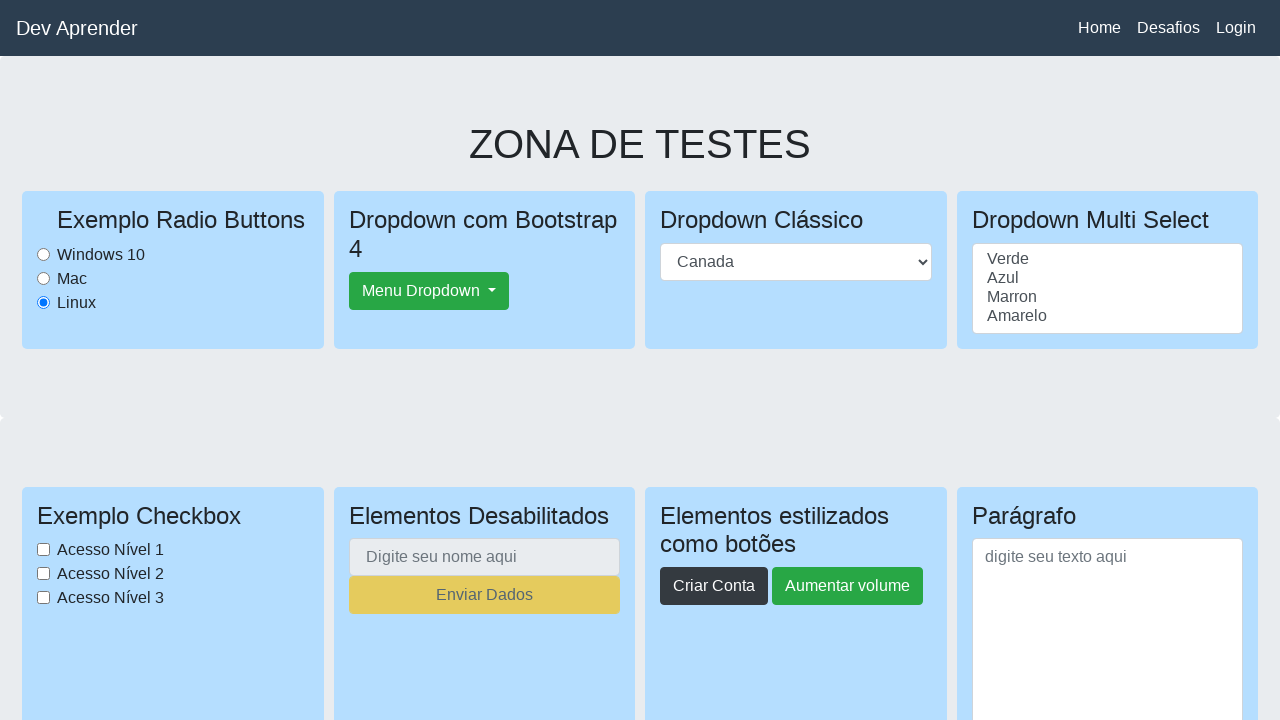

Selected 'Estados Unidos' from country dropdown by value on select#paisselect
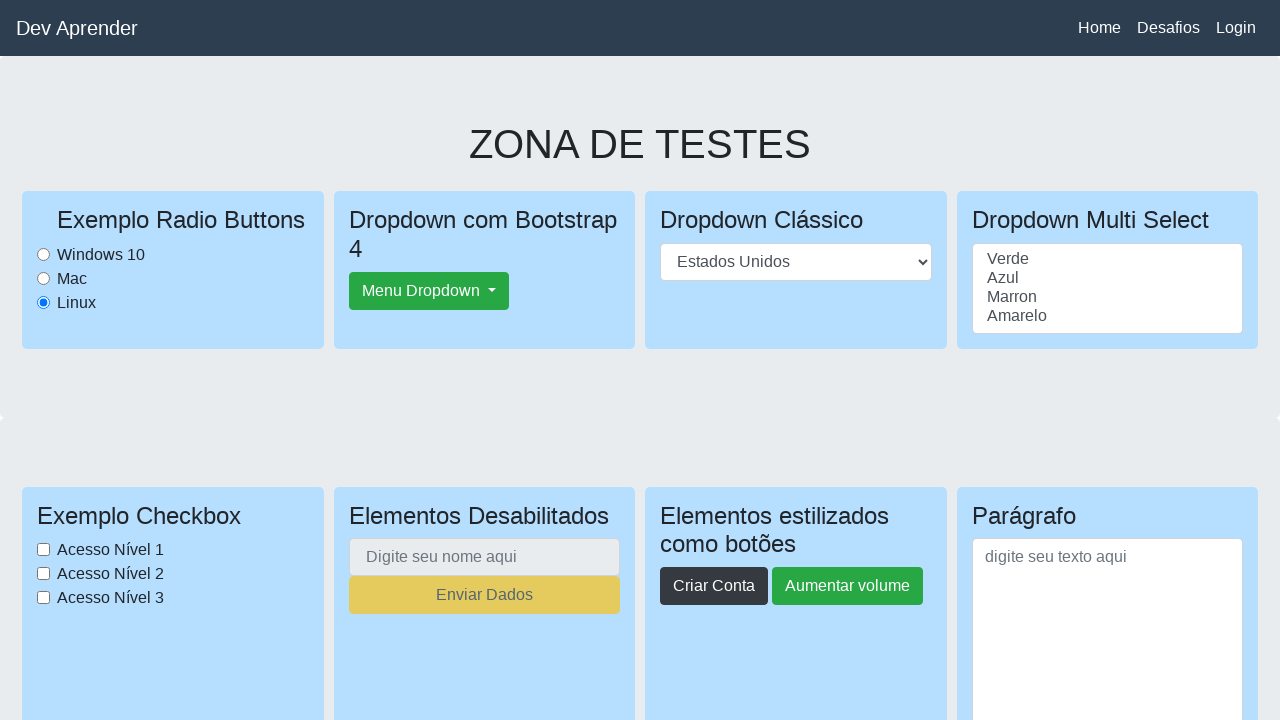

Selected 'Brasil' from country dropdown by visible text on select#paisselect
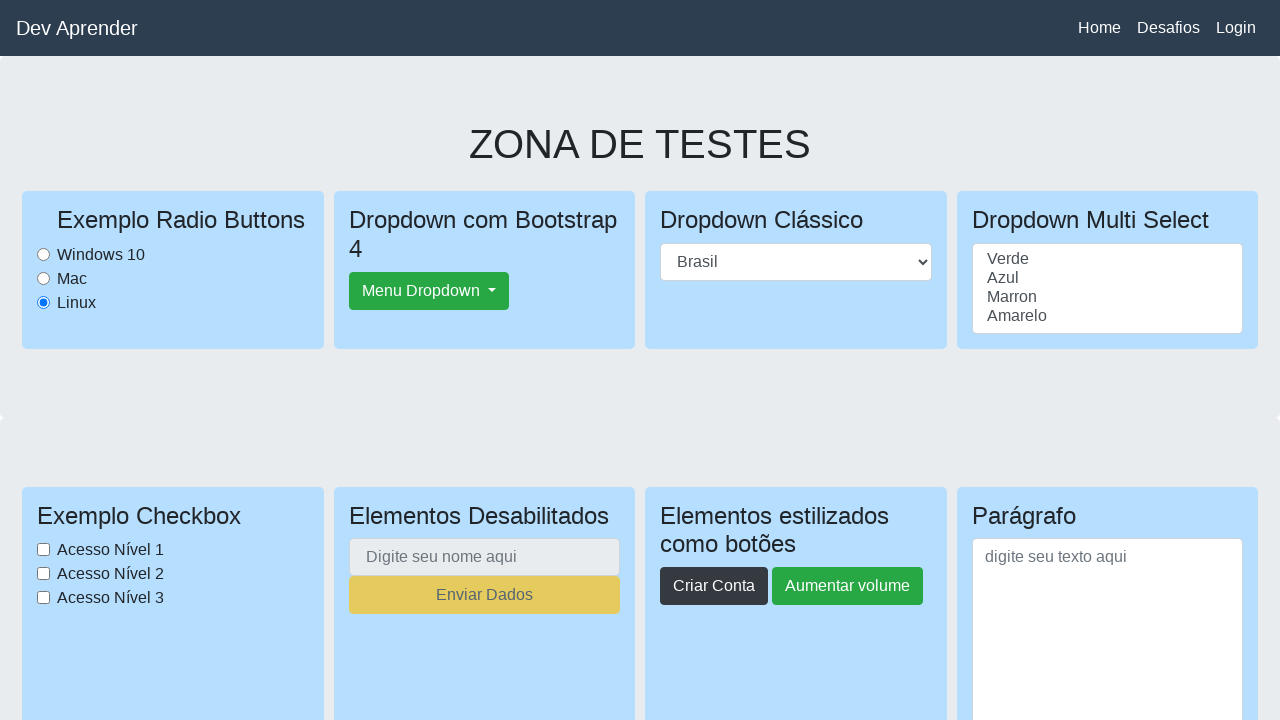

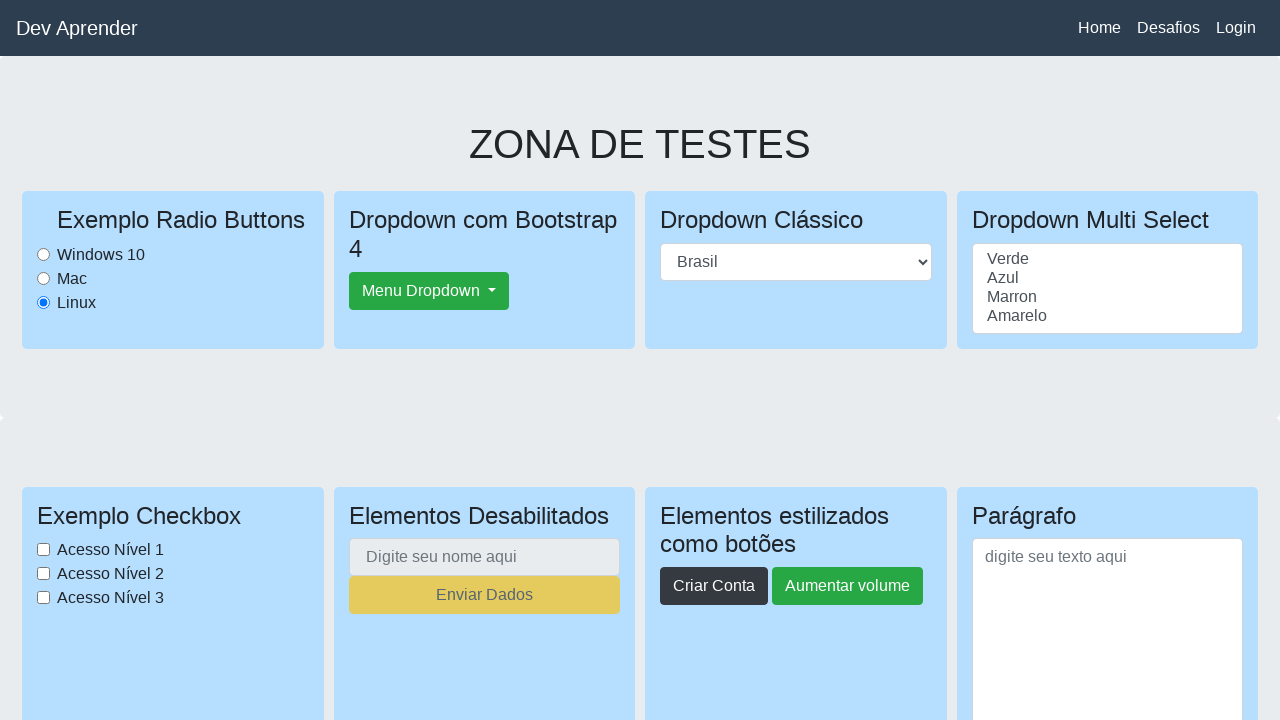